Tests opening a new window via link, verifying content in the new window, then closing it

Starting URL: https://atidcollege.co.il/Xamples/ex_switch_navigation.html

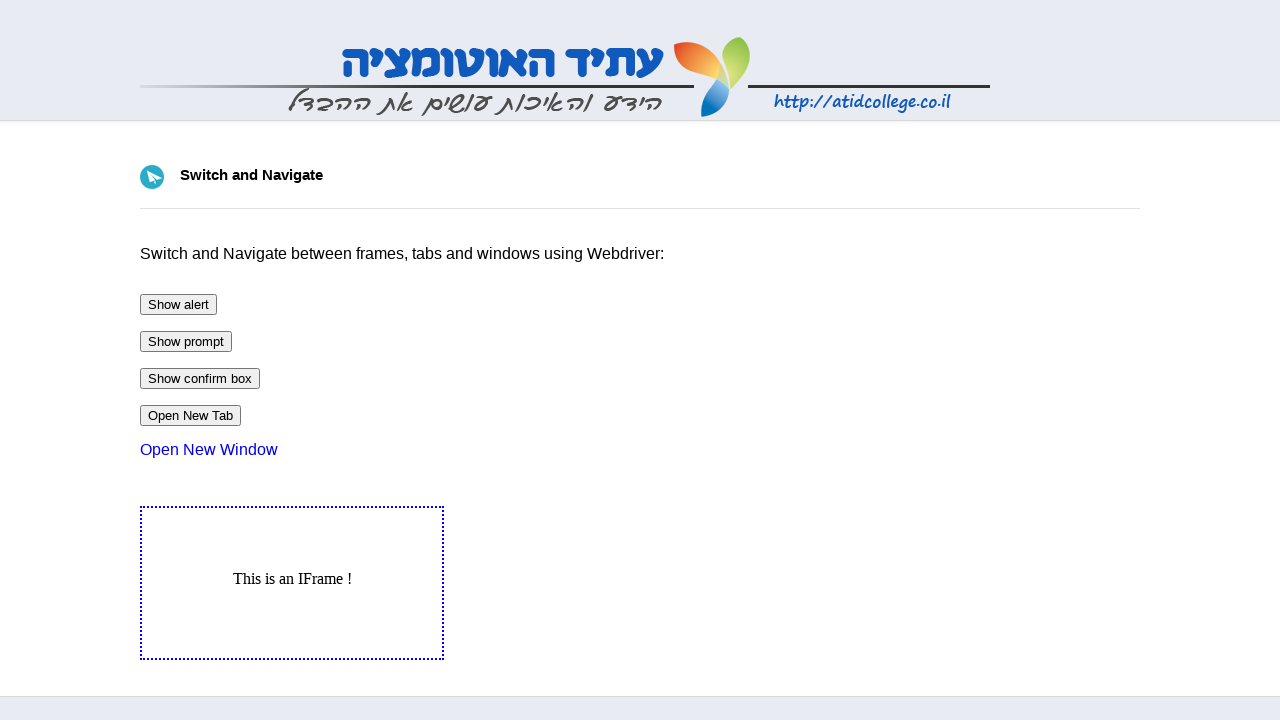

Clicked link to open new window at (209, 450) on a[href='ex_switch_newWindow.html']
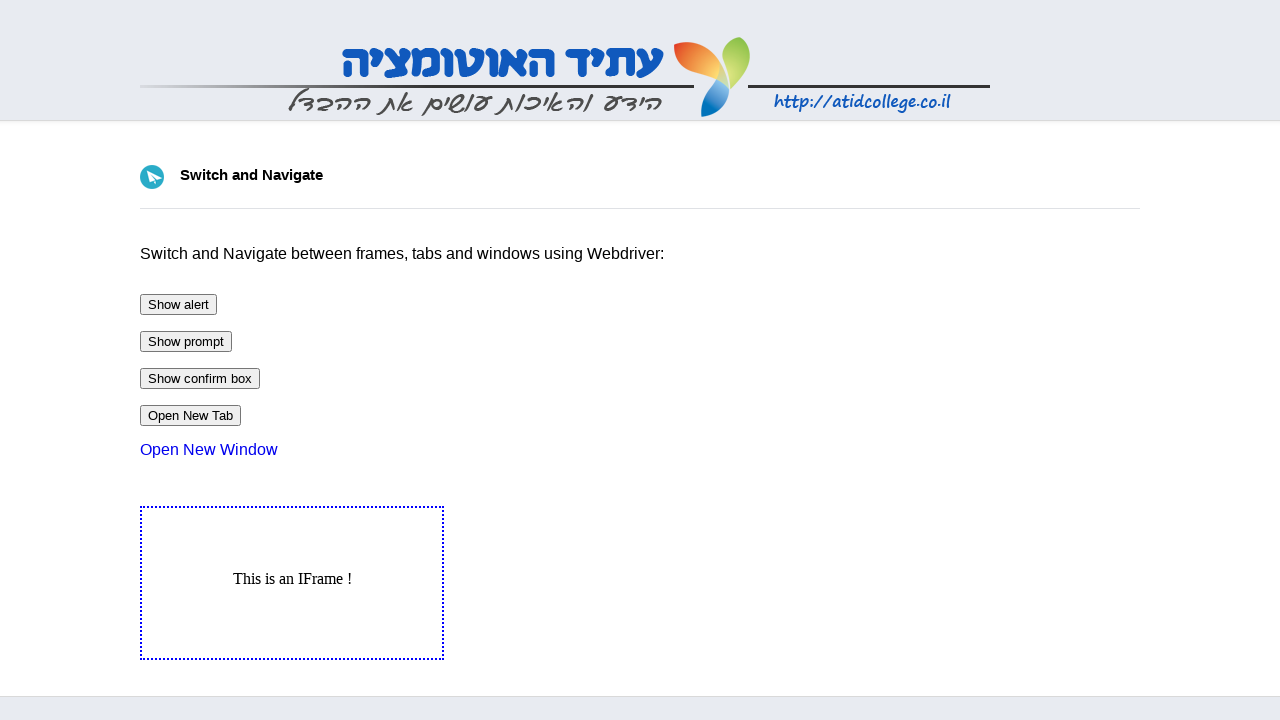

New window opened and captured
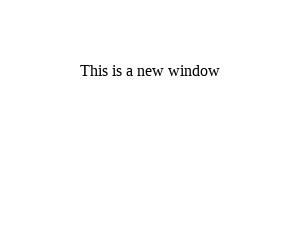

Verified 'This is a new window' text is present in new window
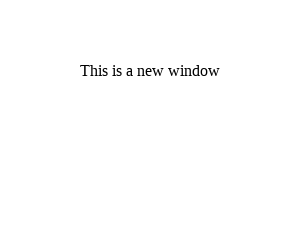

Closed the new window
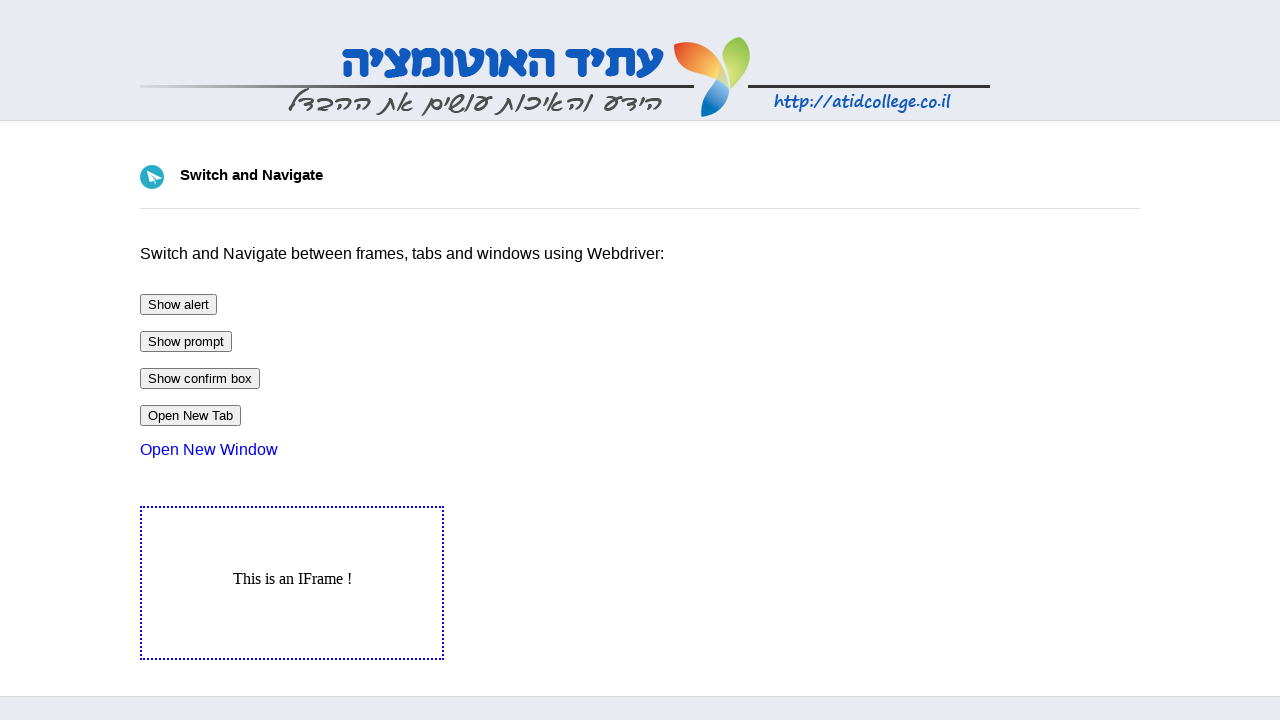

Verified original page still displays 'Switch and Navigate' title
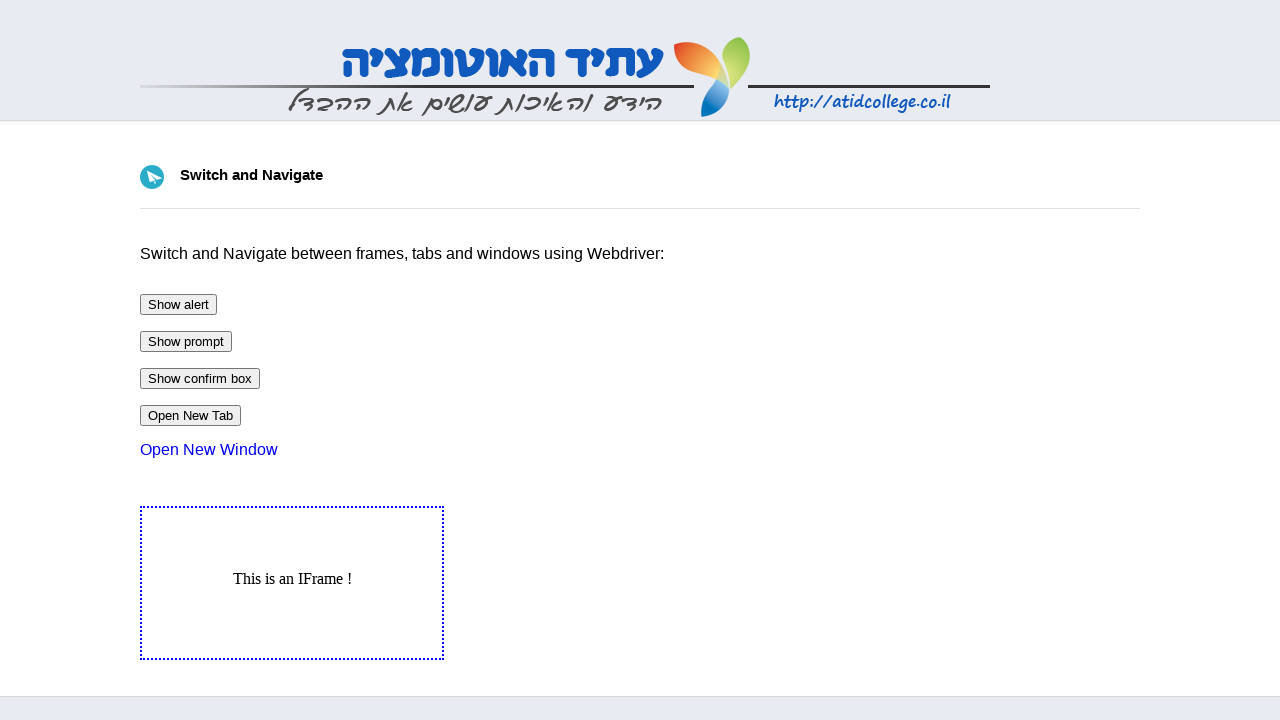

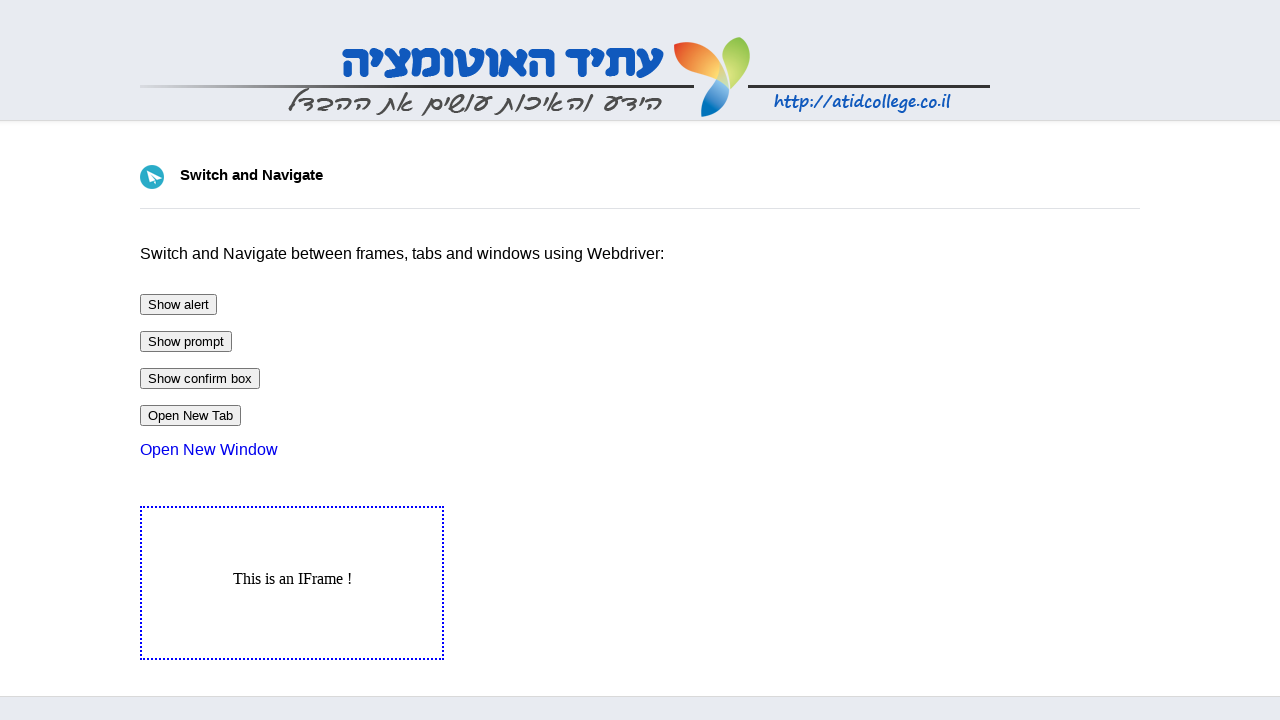